Tests mouse interactions on the GlobalSQA demo site by performing hover and right-click actions on menu elements

Starting URL: https://www.globalsqa.com/demo-site/

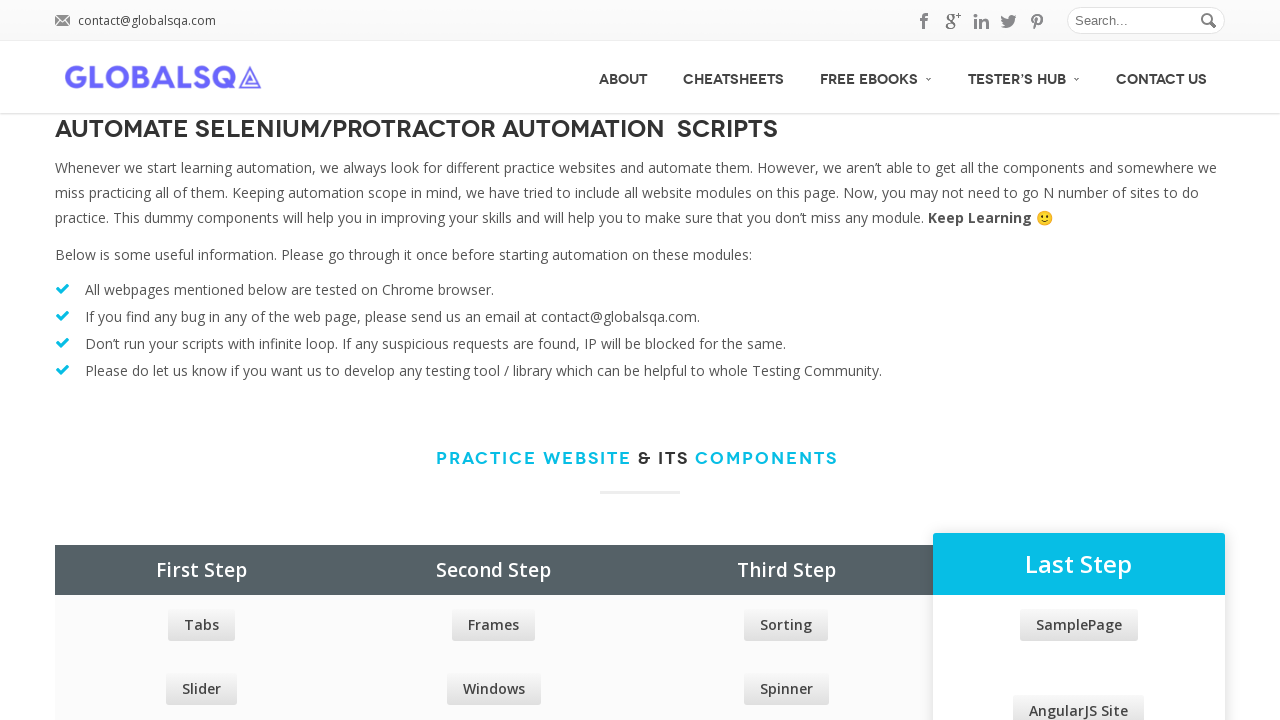

Located all main menu items from the GlobalSQA demo site
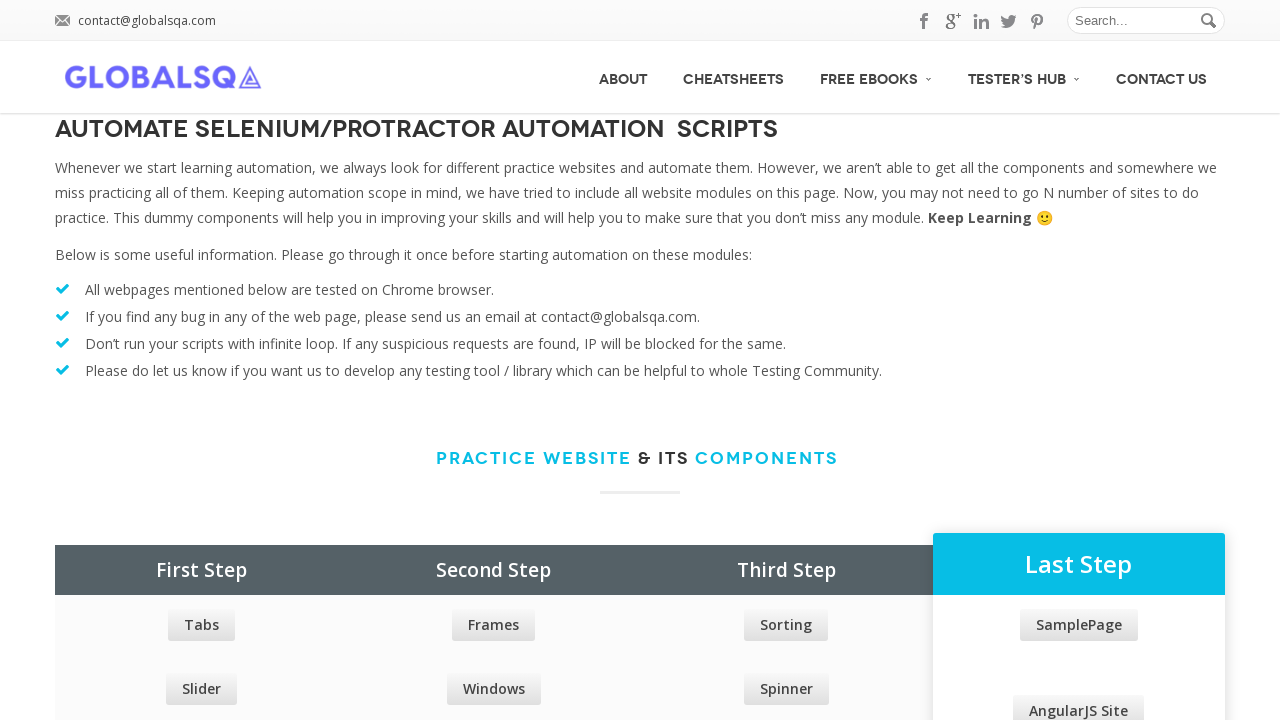

Hovered over the third menu item at (876, 76) on xpath=//div[@id='menu']/ul/li >> nth=2
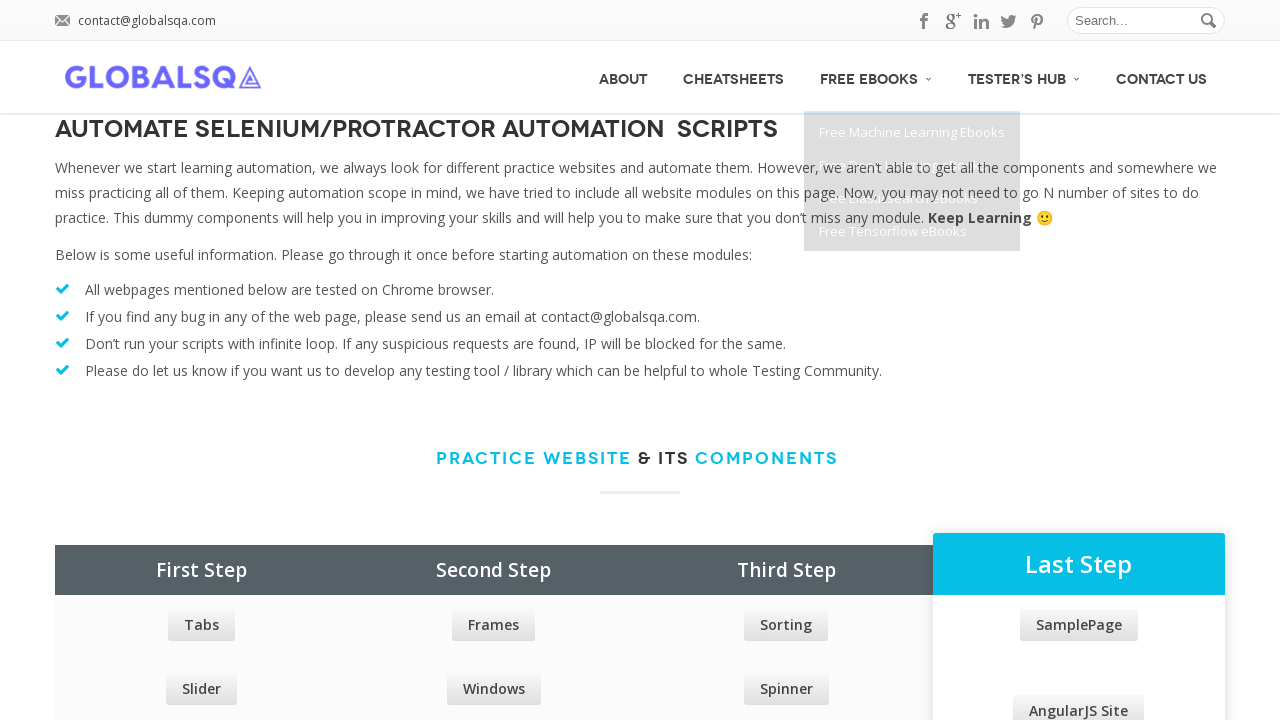

Right-clicked on the third menu item at (876, 76) on xpath=//div[@id='menu']/ul/li >> nth=2
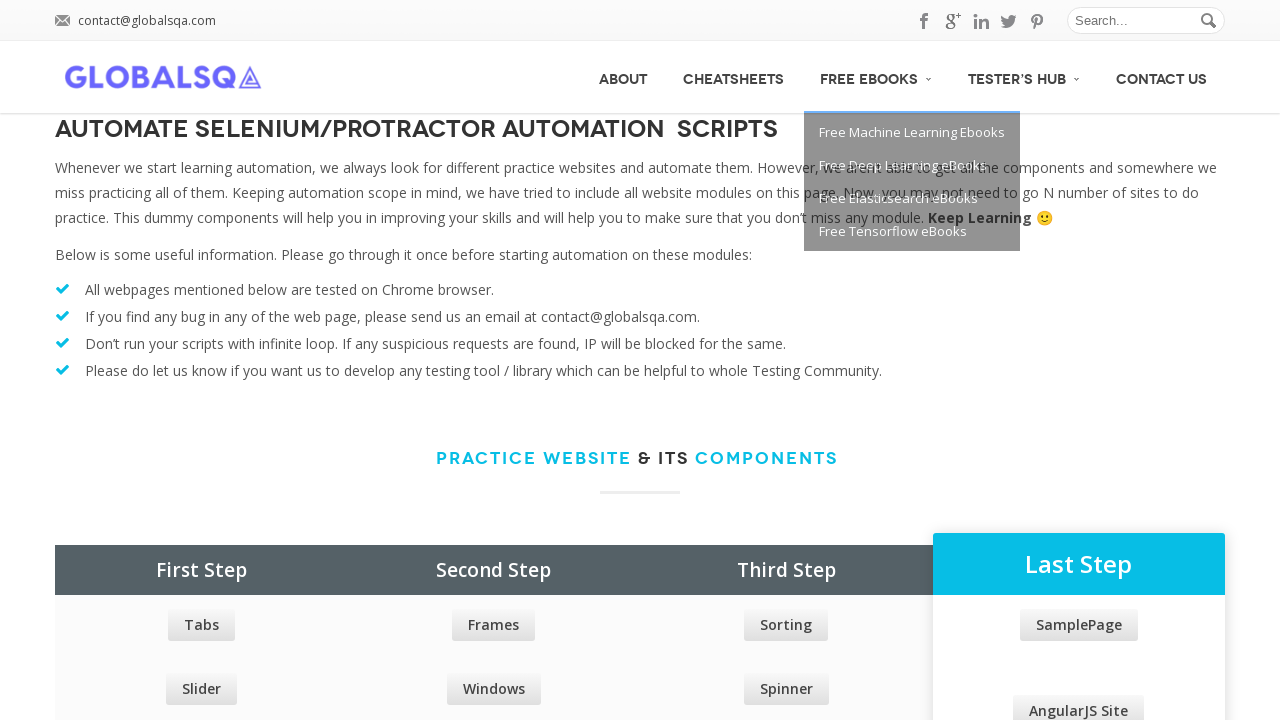

Pressed ArrowDown to navigate context menu
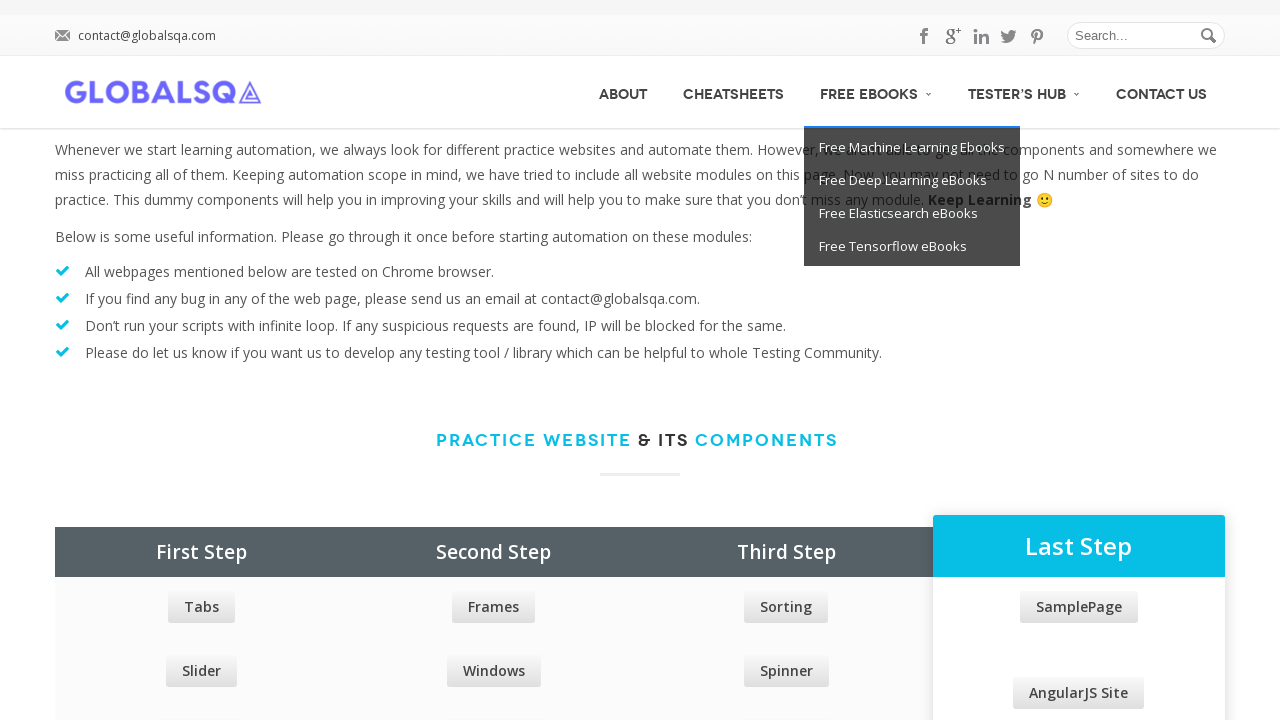

Pressed Enter to select context menu option
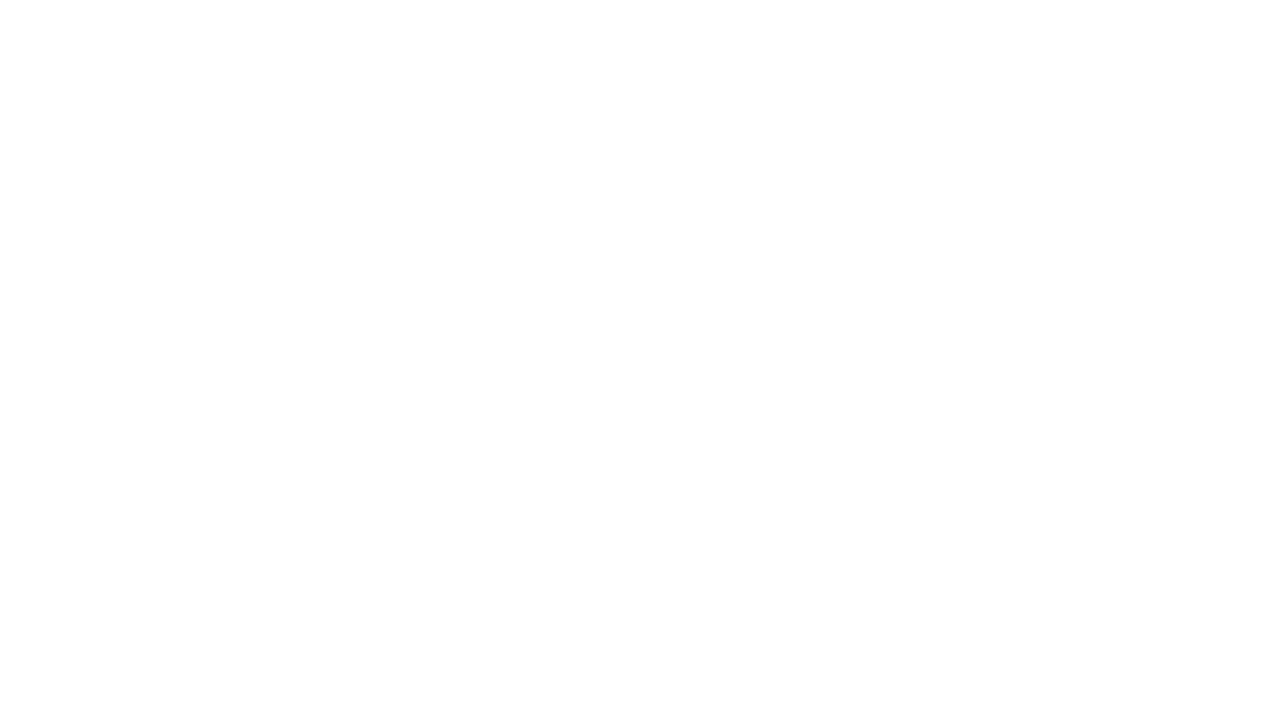

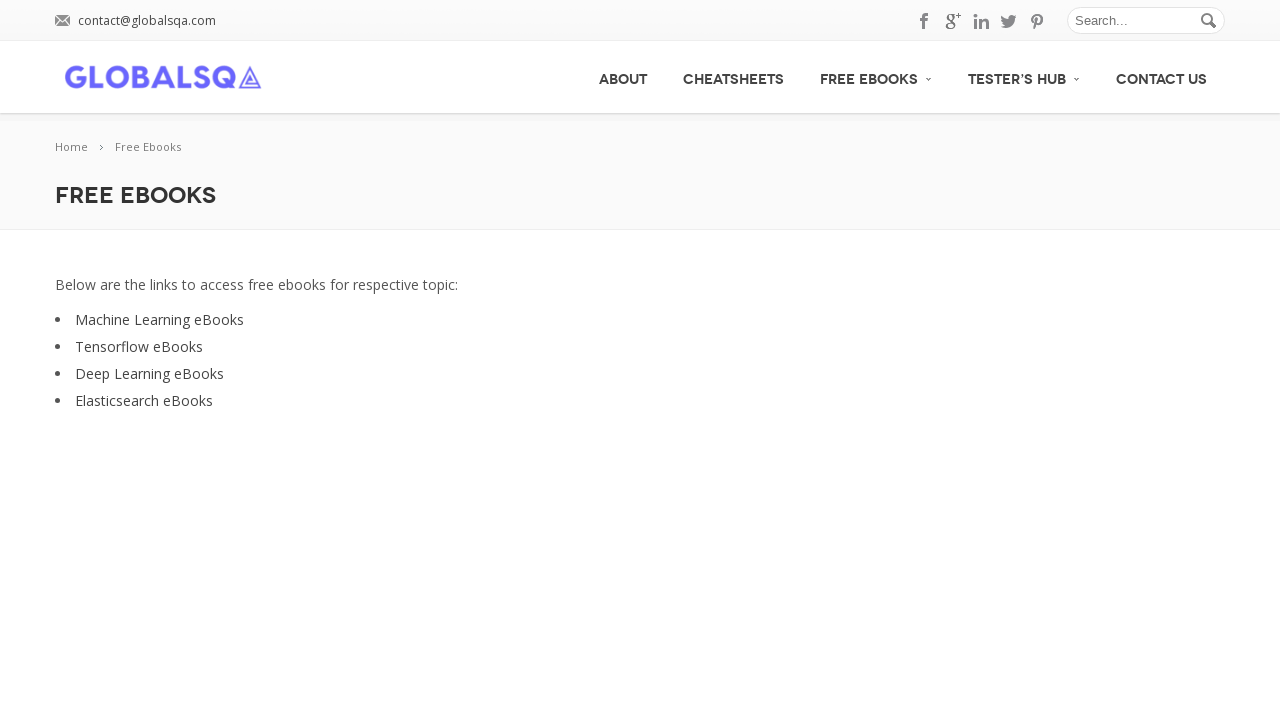